Tests JavaScript prompt alert functionality by accepting with input text and dismissing to verify both positive and negative cases

Starting URL: http://automationbykrishna.com/#

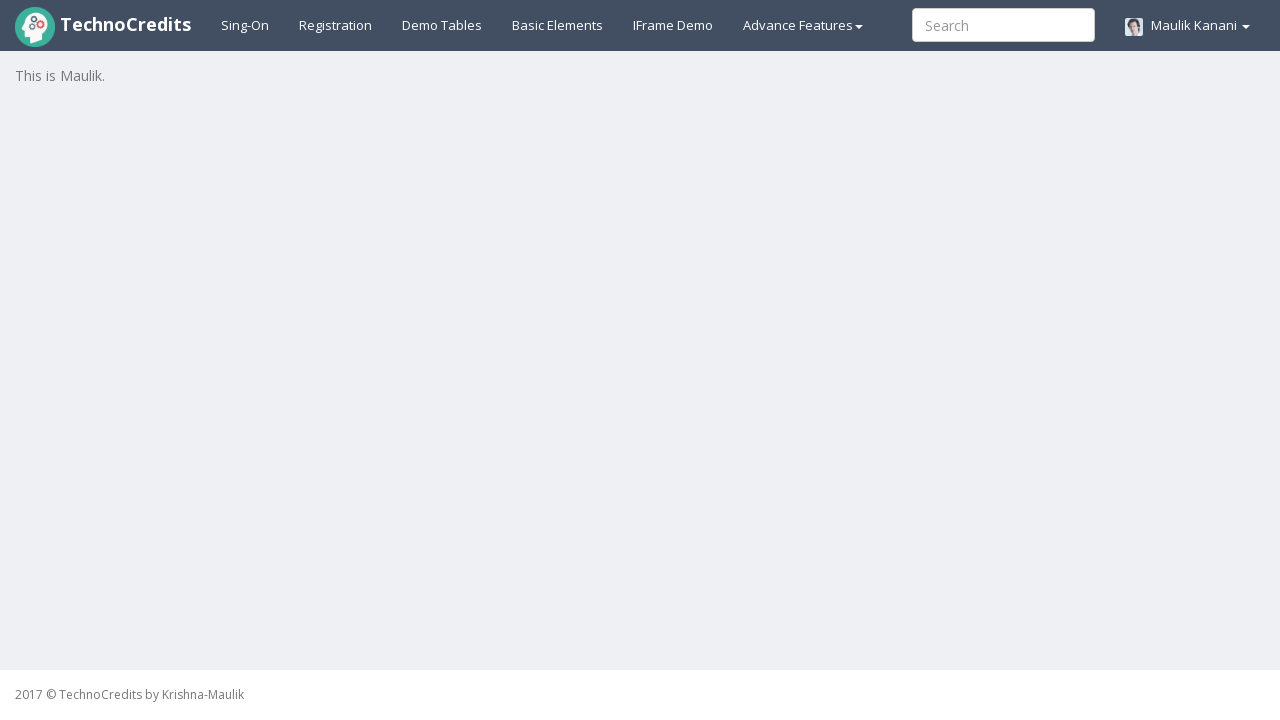

Clicked on Basic Elements tab at (558, 25) on a:has-text('Basic Elements')
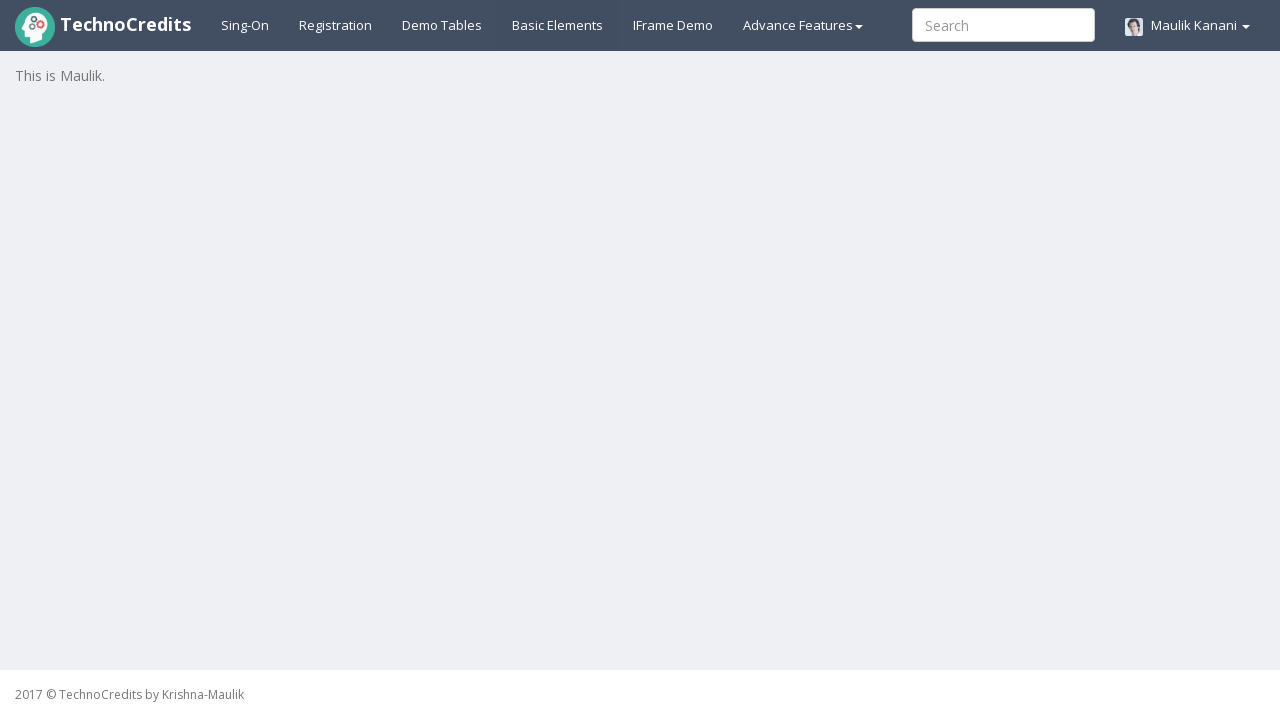

Waited 3 seconds for page to load
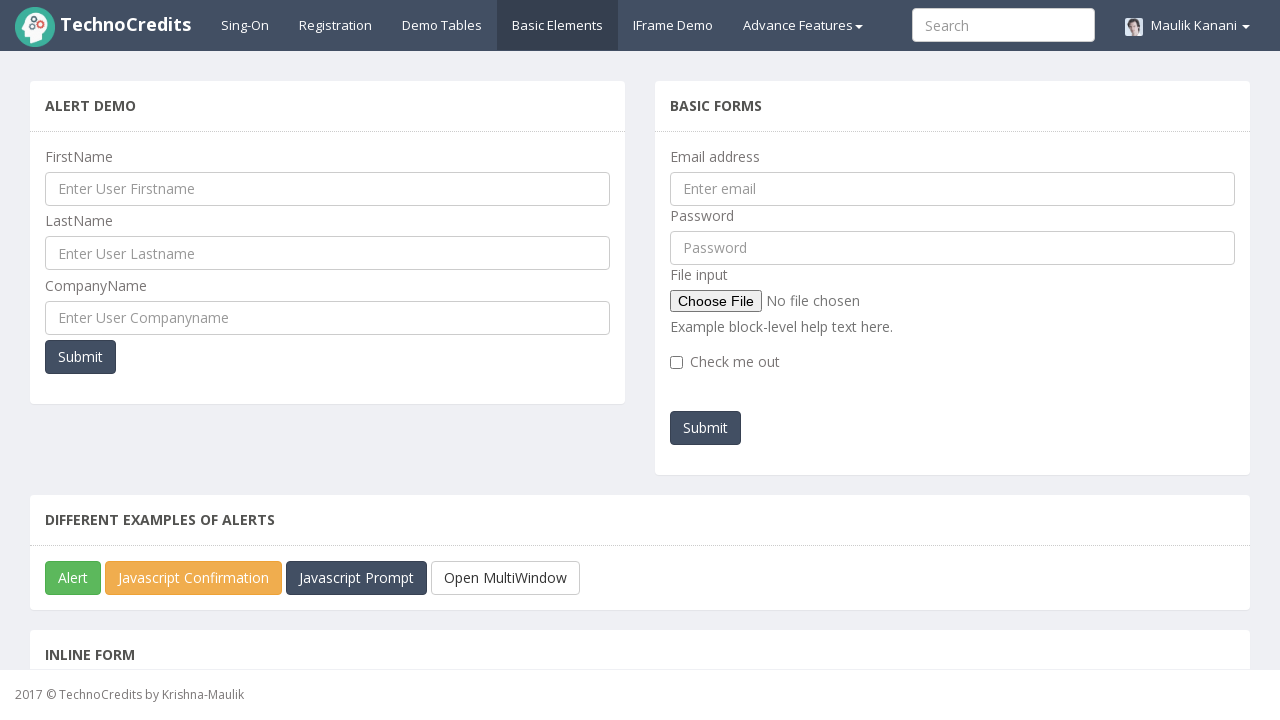

Scrolled down 300 pixels to make button visible
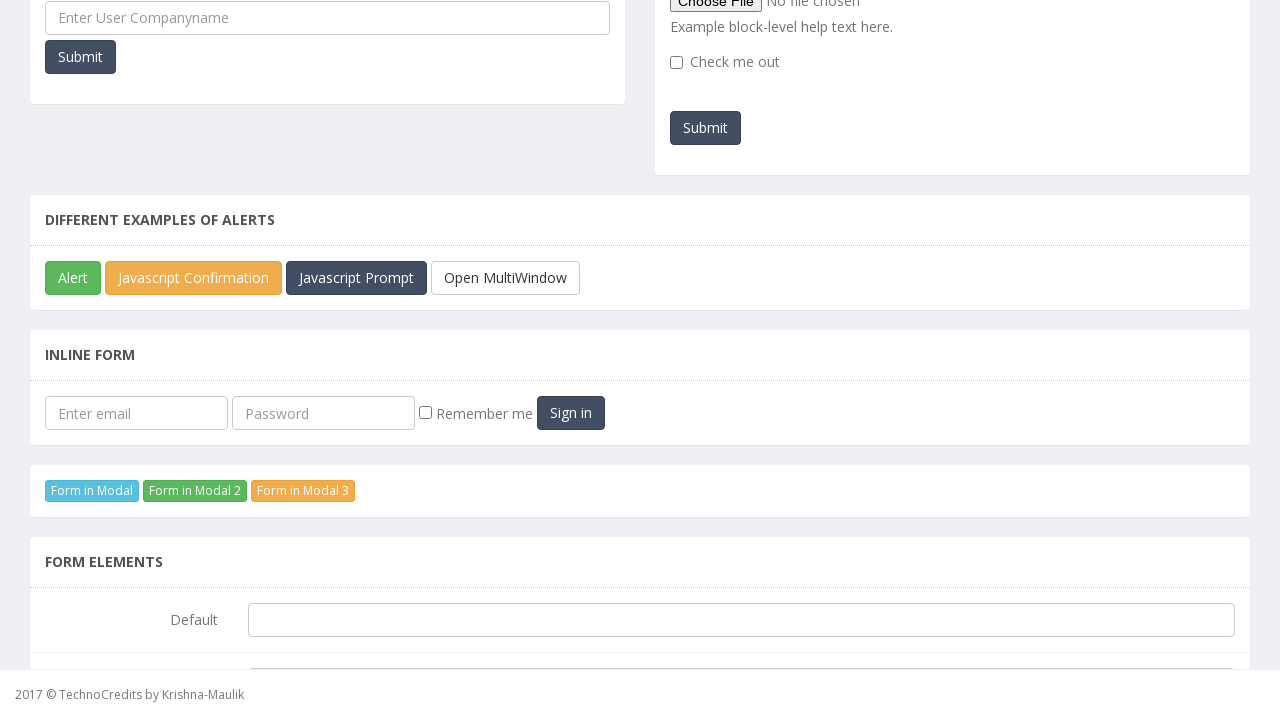

Set up dialog handler to accept prompt with 'India' input
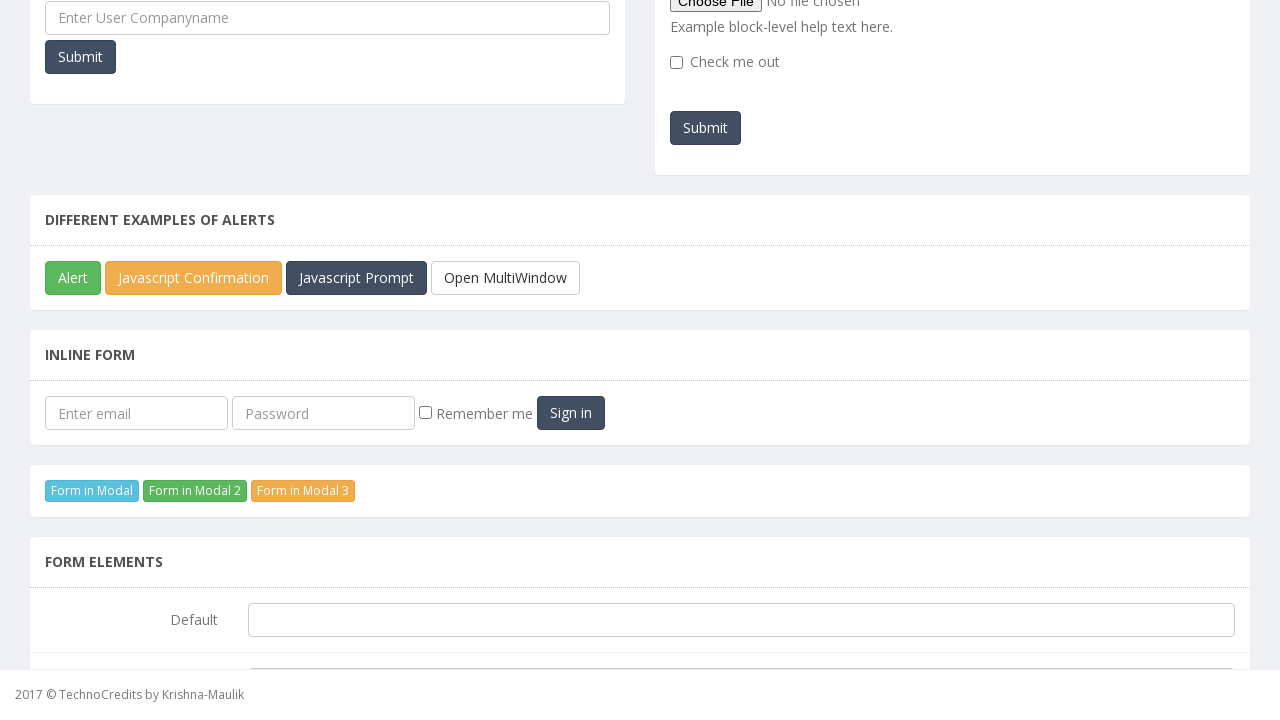

Clicked JavaScript Prompt button at (356, 278) on button#javascriptPromp
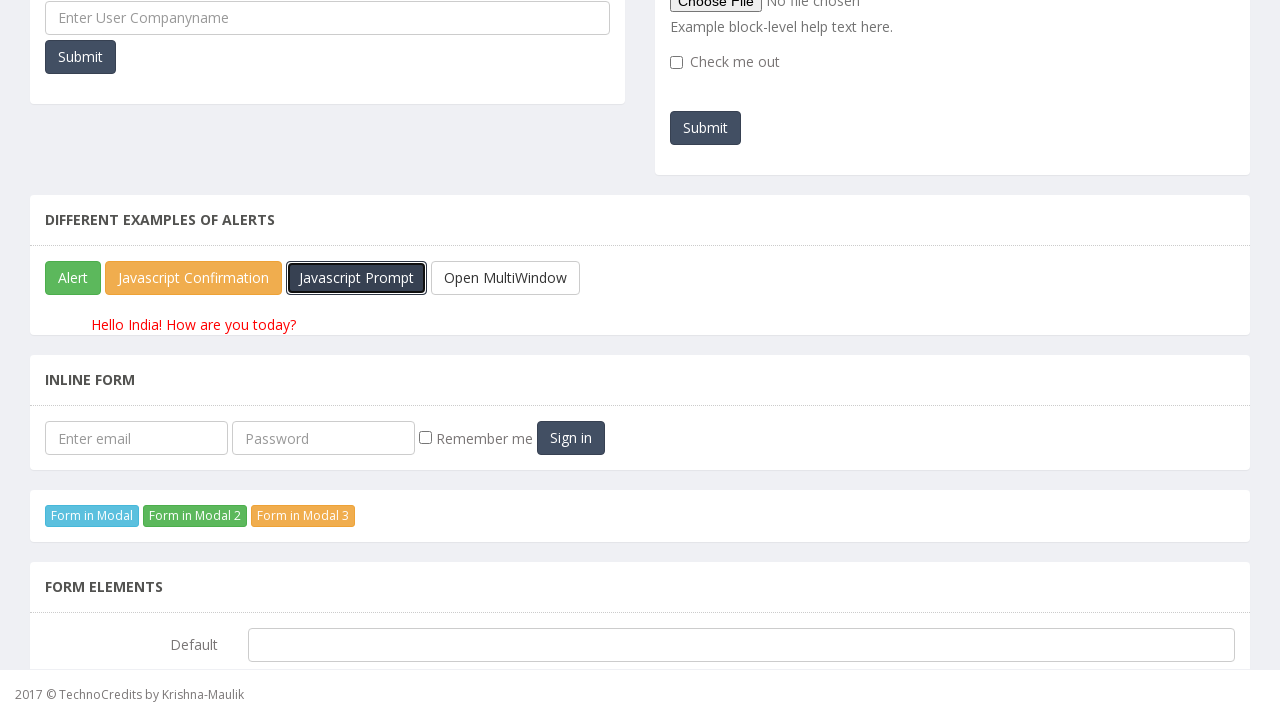

Retrieved accept message text from paragraph element
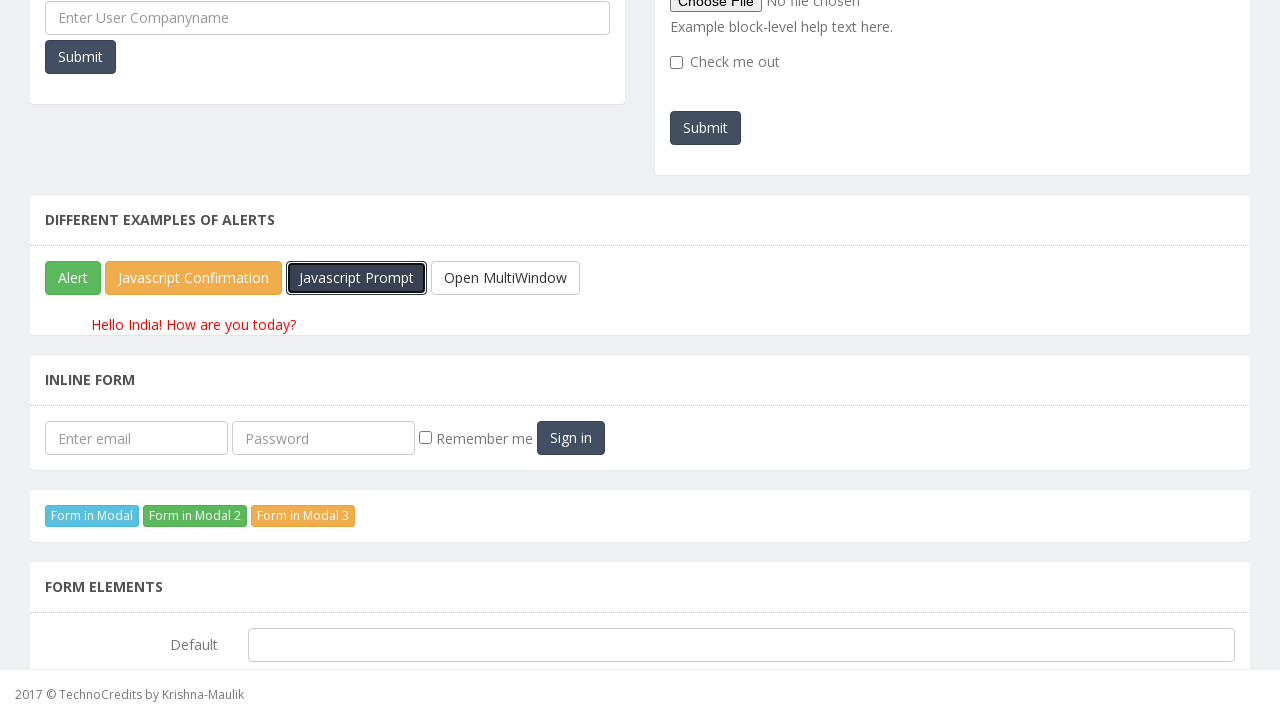

Verified accept message matches expected text 'Hello India! How are you today?'
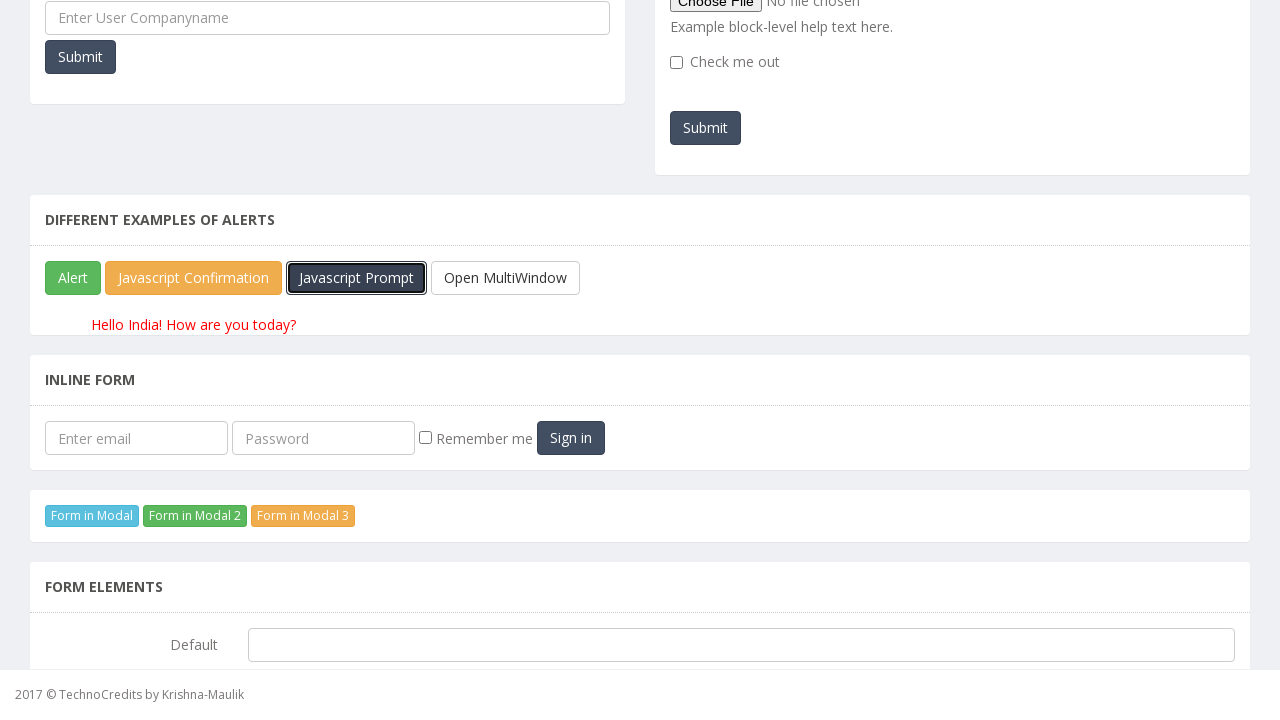

Set up dialog handler to dismiss prompt
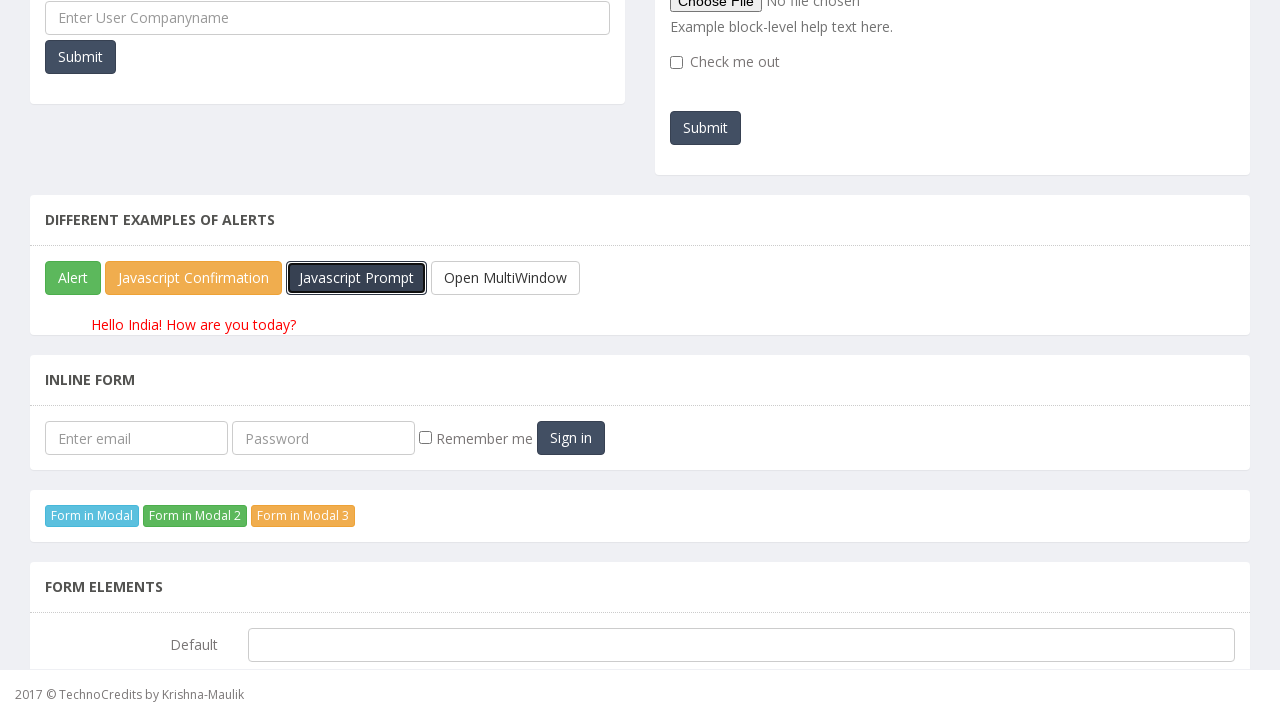

Clicked JavaScript Prompt button again for dismiss test at (356, 278) on button#javascriptPromp
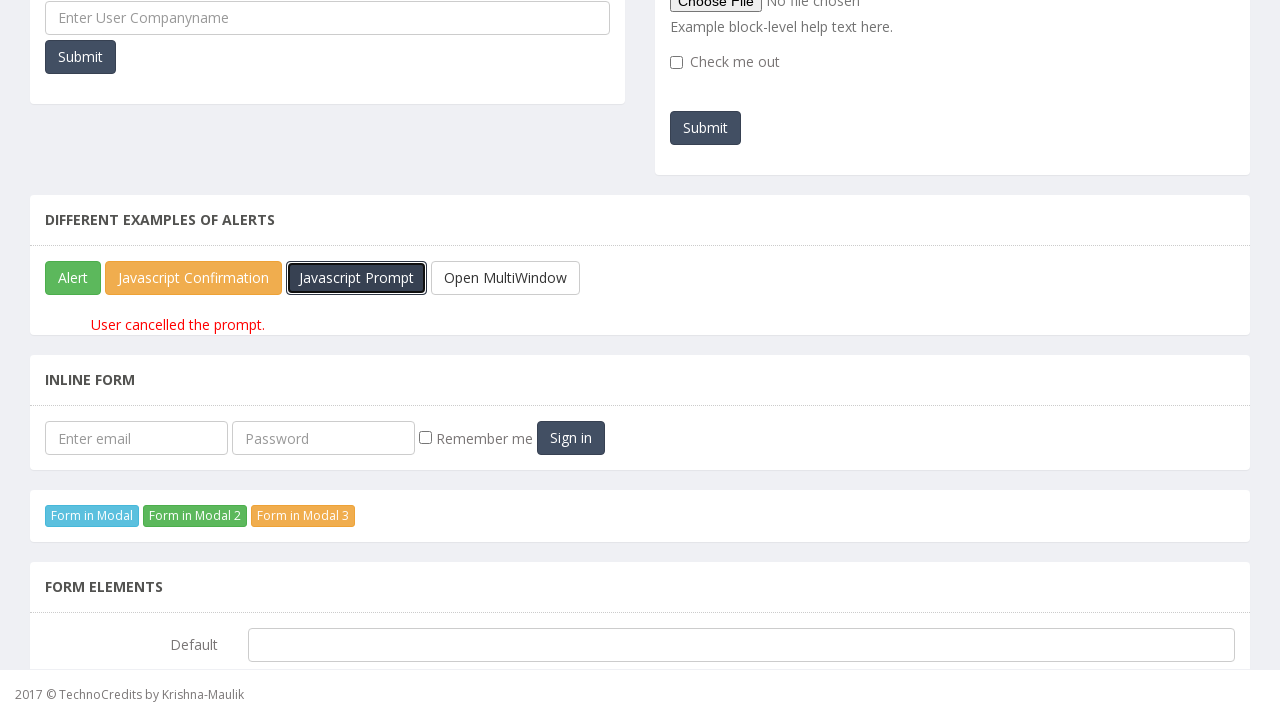

Retrieved dismiss message text from paragraph element
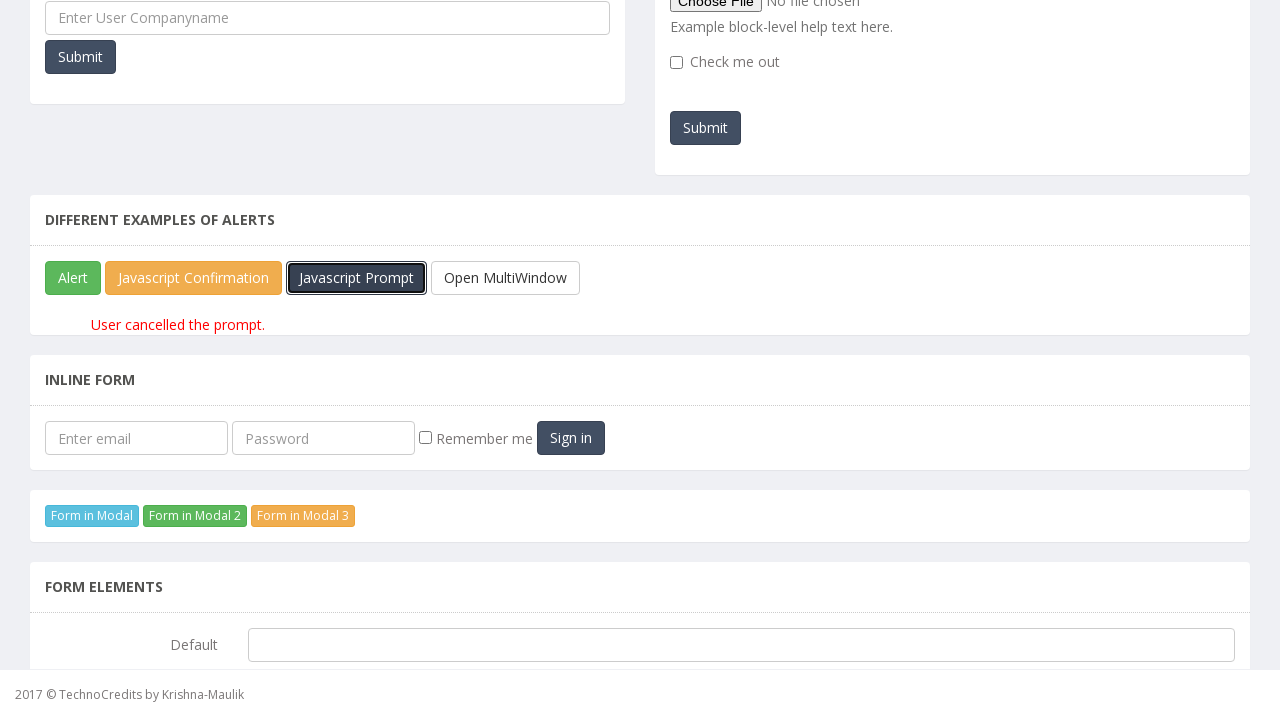

Verified dismiss message matches expected text 'User cancelled the prompt.'
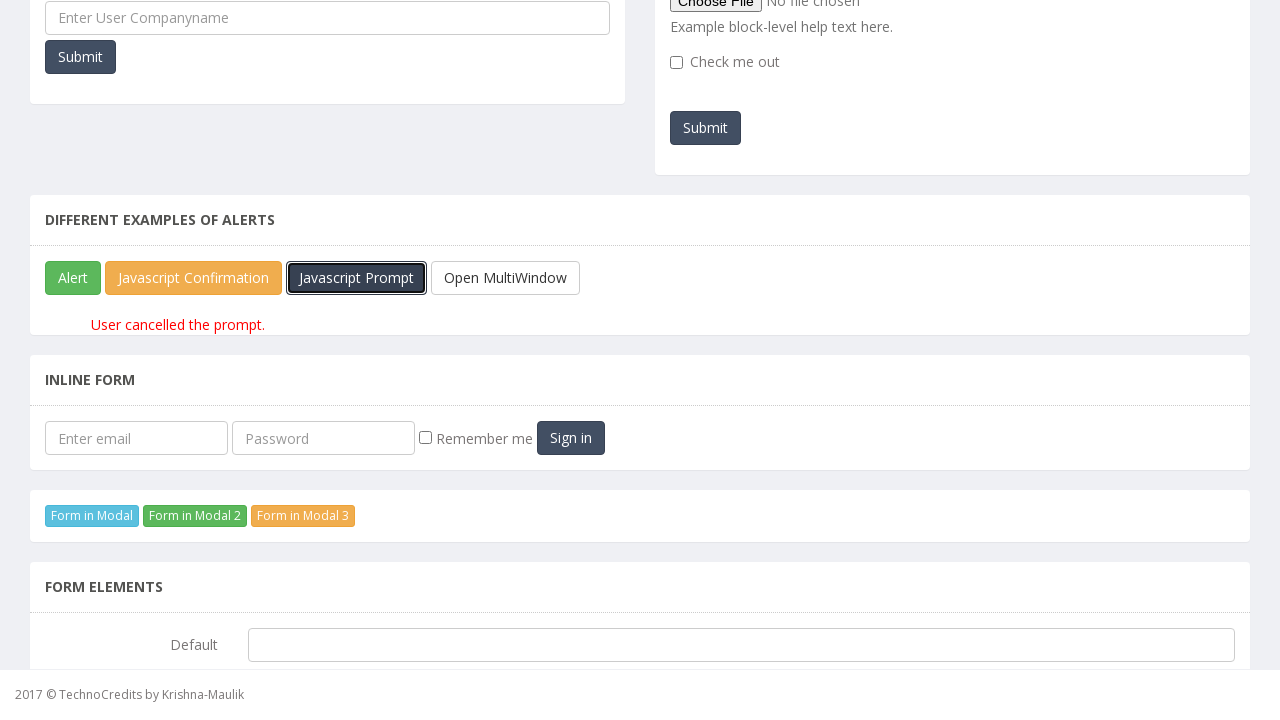

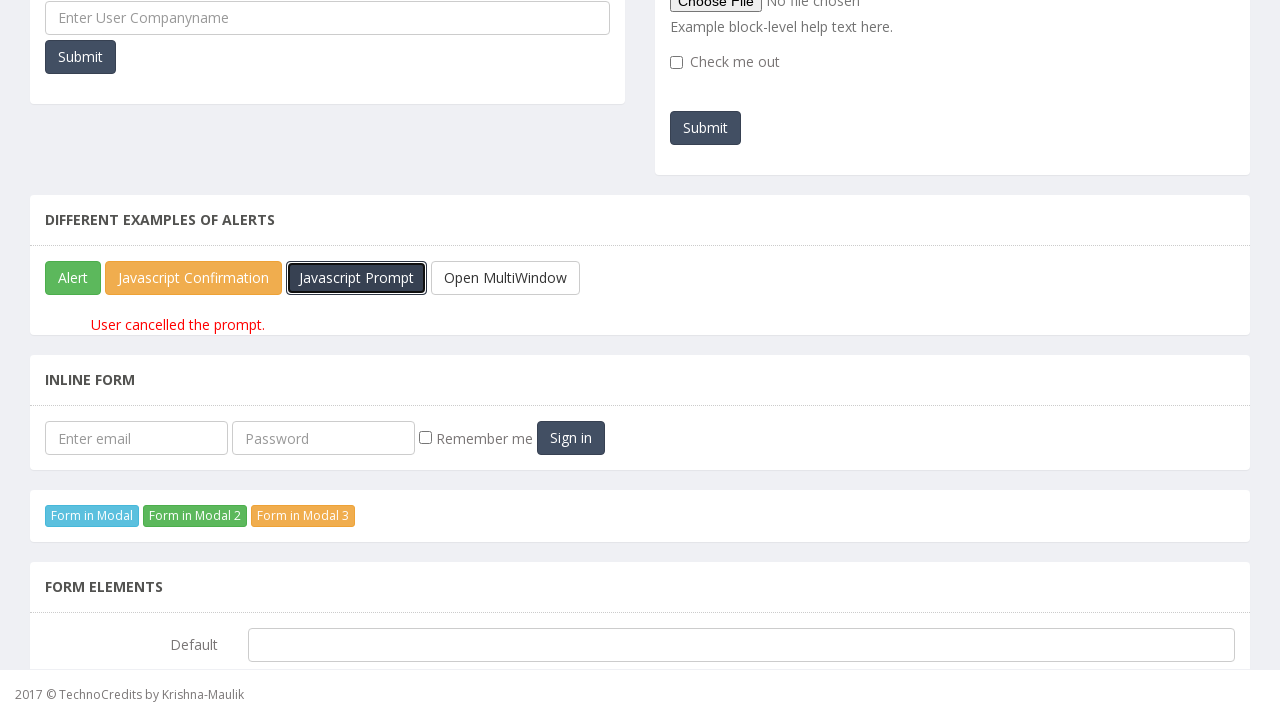